Navigates to a text comparison website and maximizes the browser window. The original test also captures a screenshot for verification purposes.

Starting URL: https://text-compare.com/

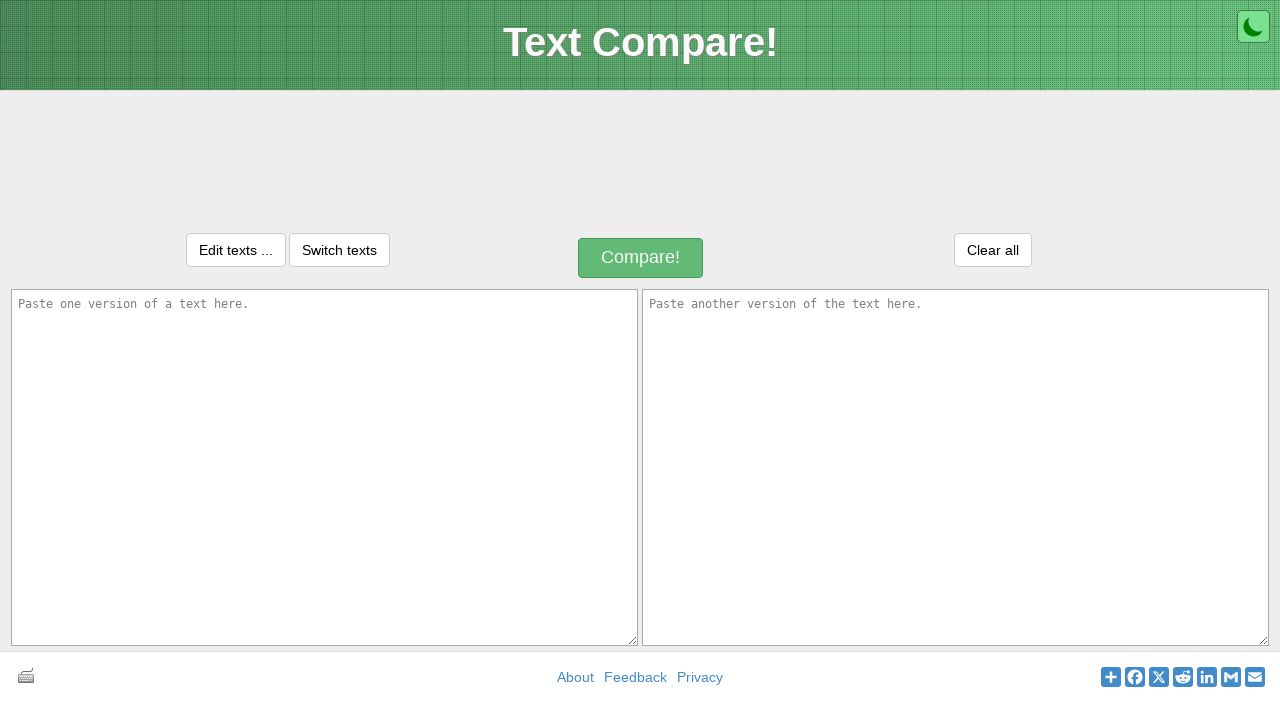

Set viewport size to 1920x1080 to maximize browser window
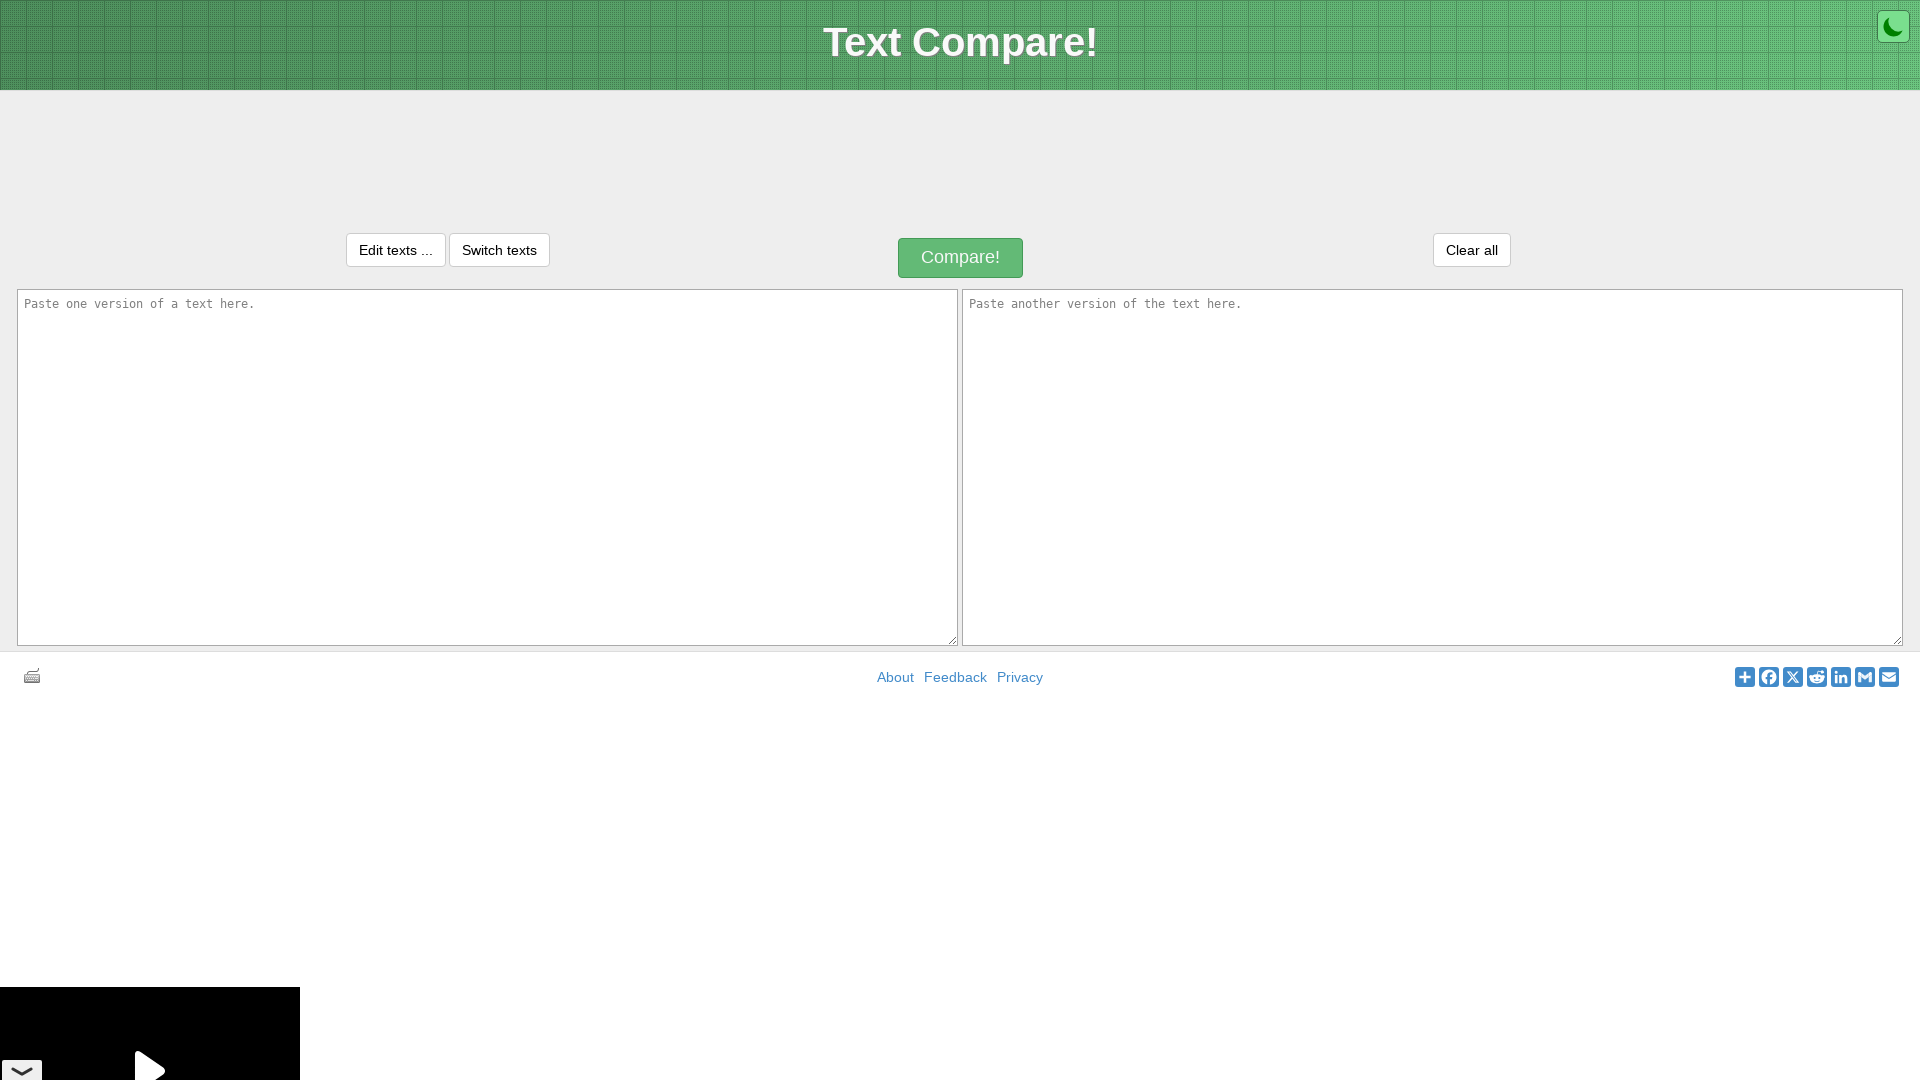

Page fully loaded and network idle
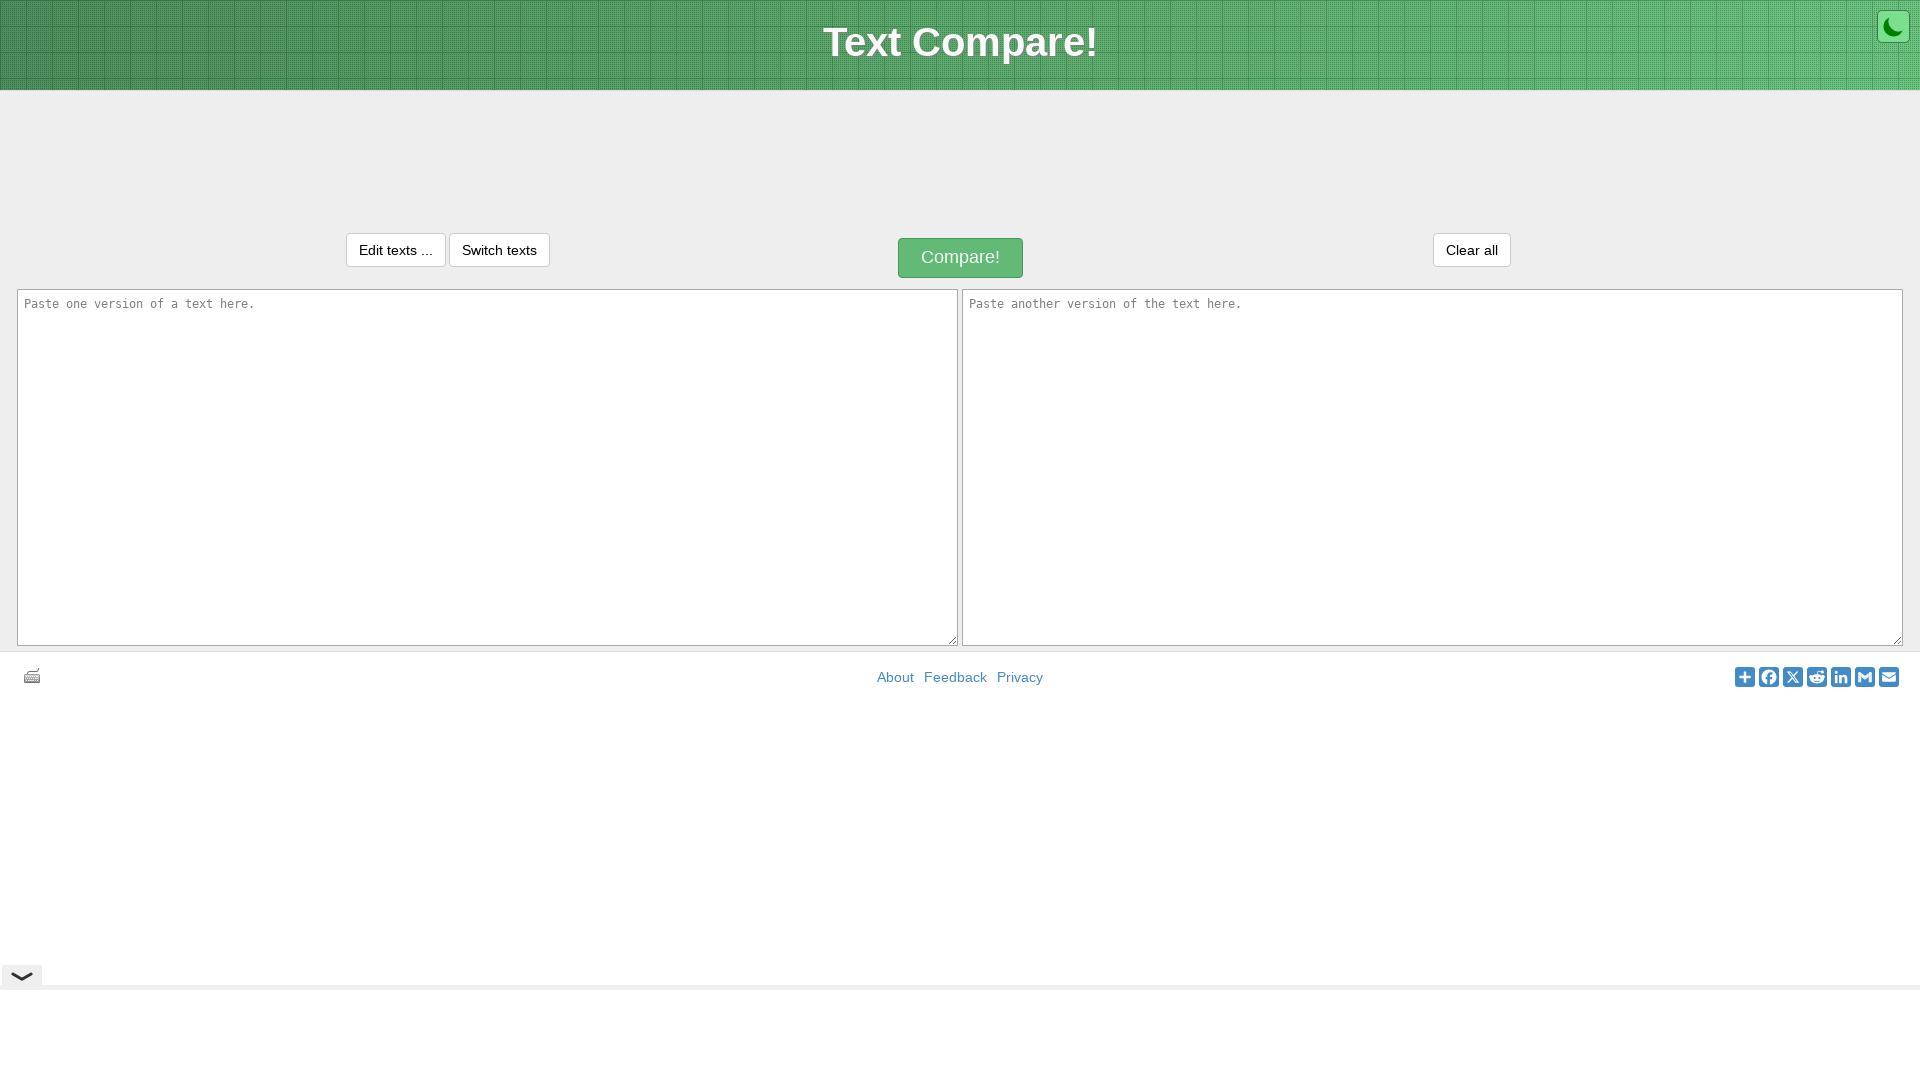

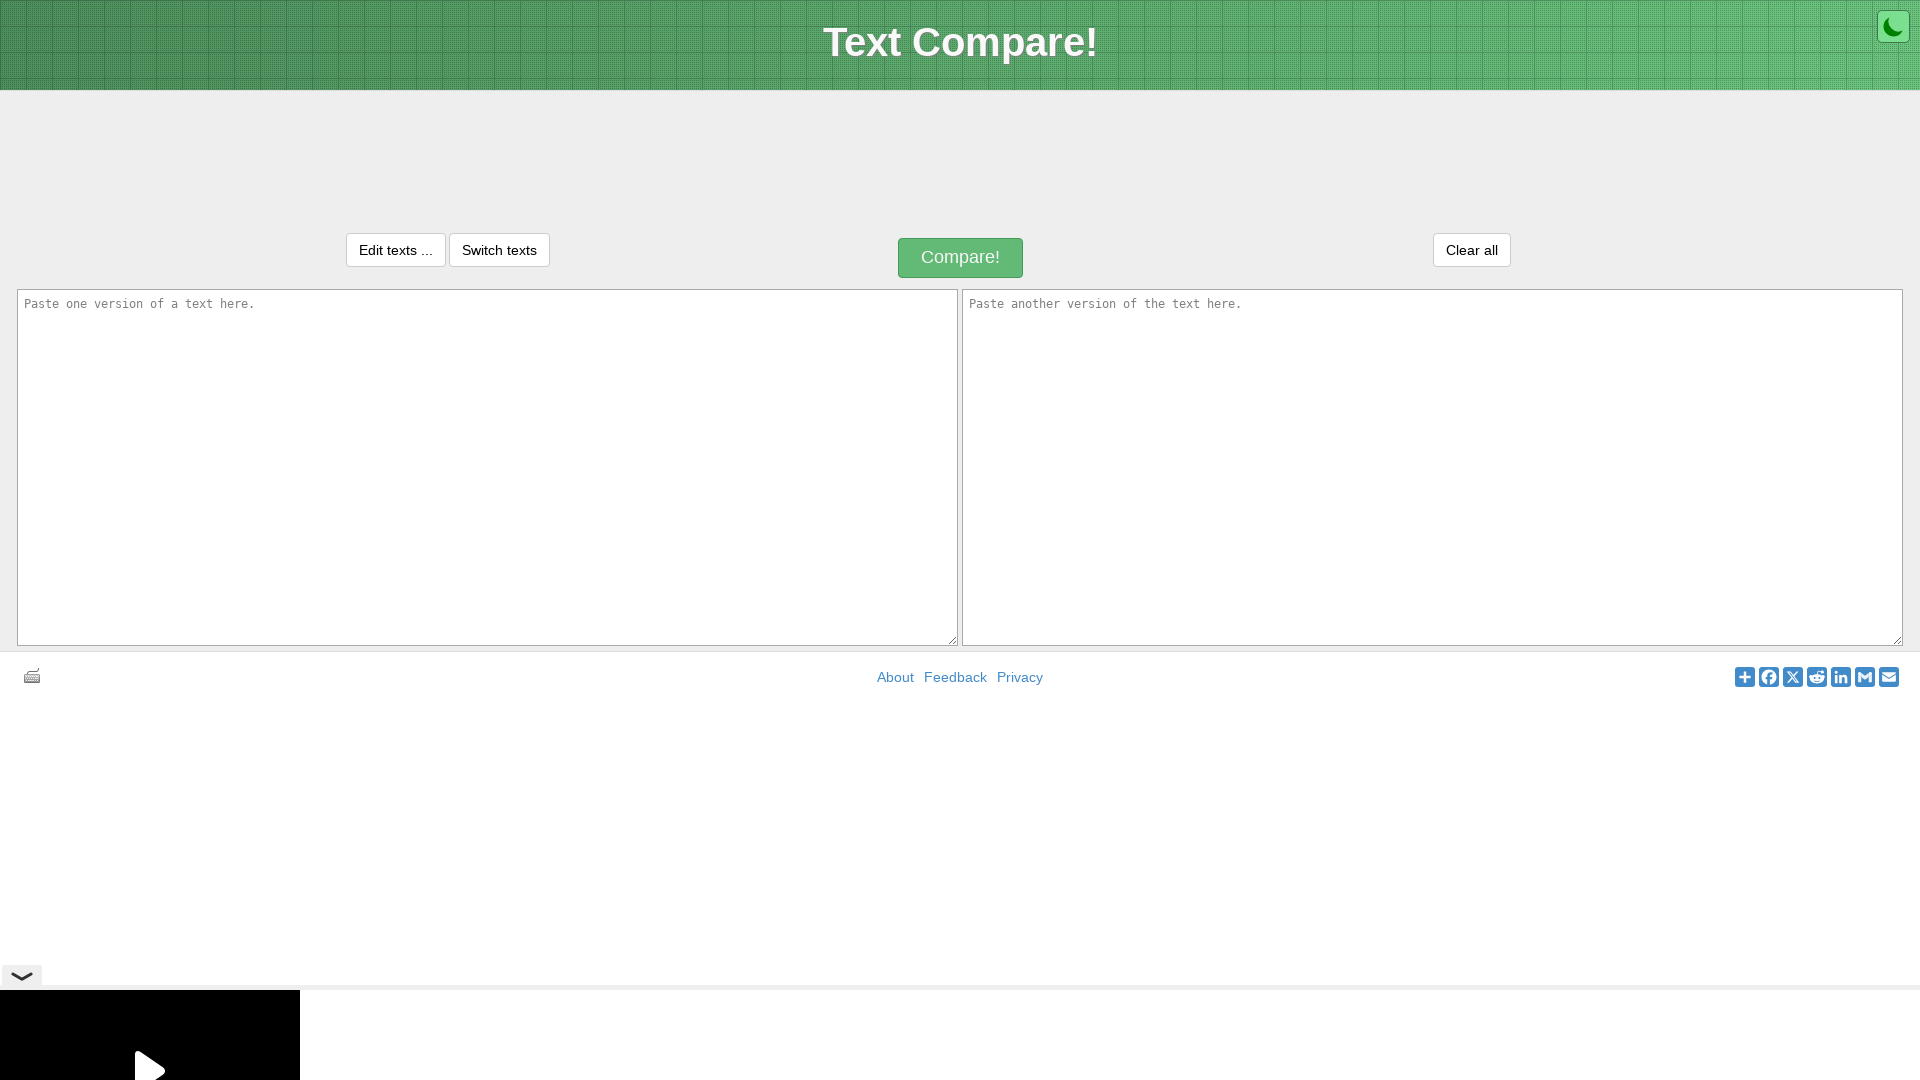